Tests JavaScript confirmation dialog by clicking confirm button and dismissing it (cancel), then verifying the cancel message

Starting URL: http://automationbykrishna.com

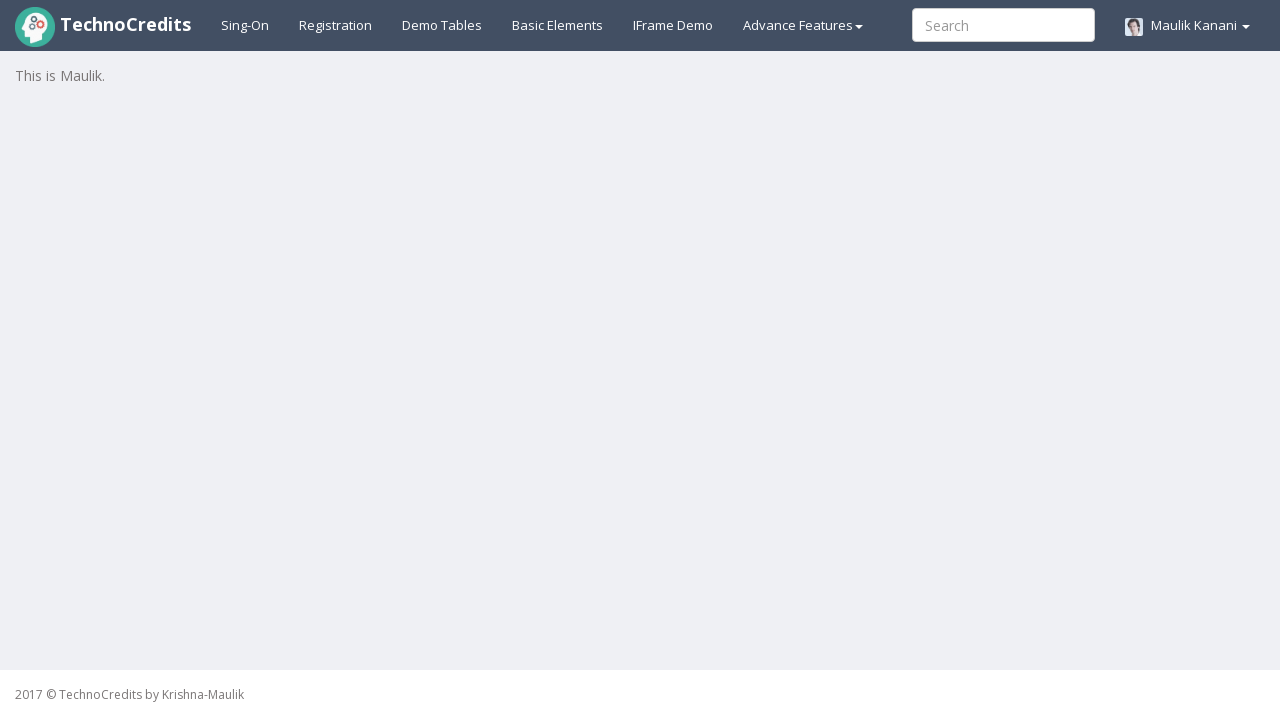

Clicked on Basic Elements tab at (558, 25) on #basicelements
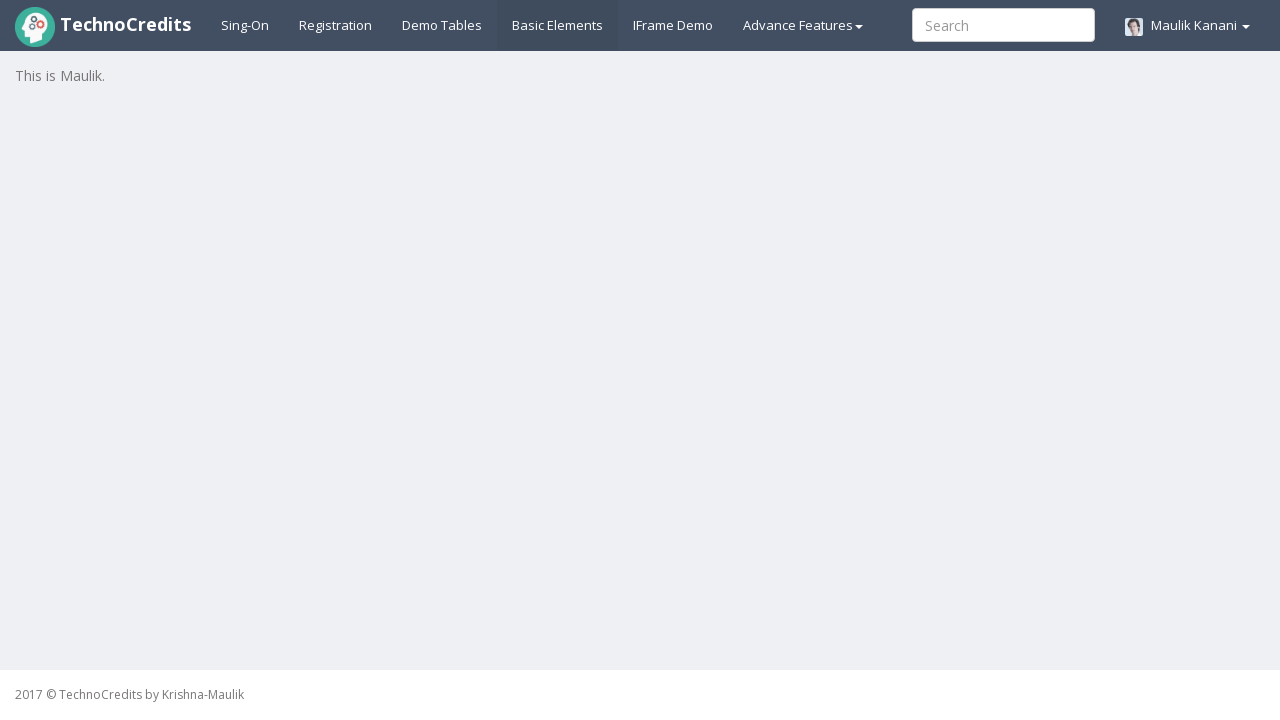

Set up dialog handler to dismiss confirmation dialog
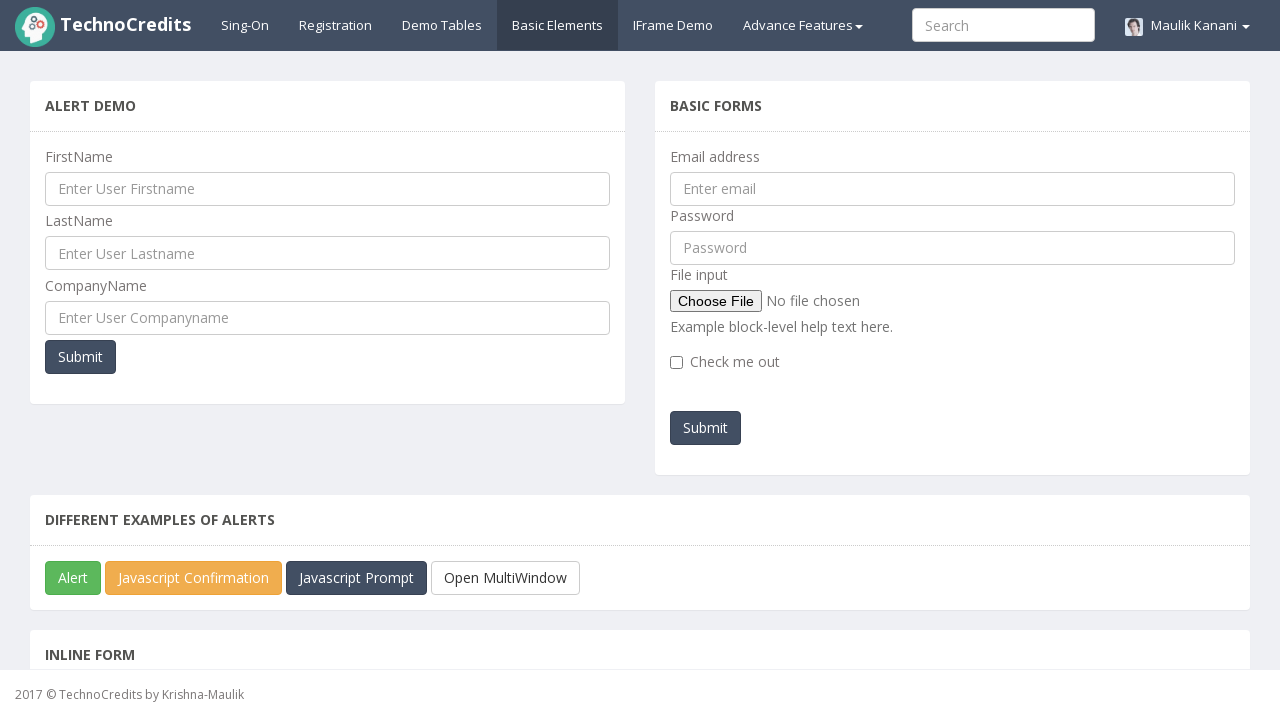

Clicked JavaScript Confirm button at (194, 578) on #javascriptConfirmBox
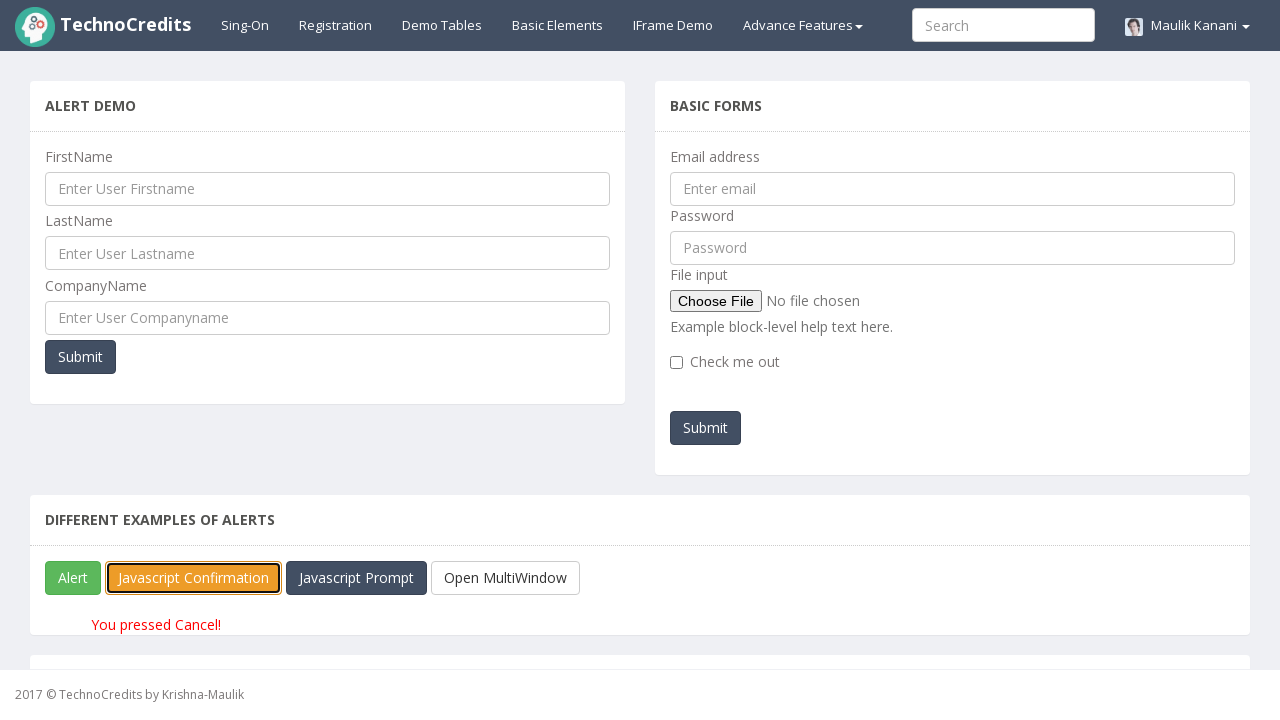

Verified cancel message appeared after dismissing confirmation dialog
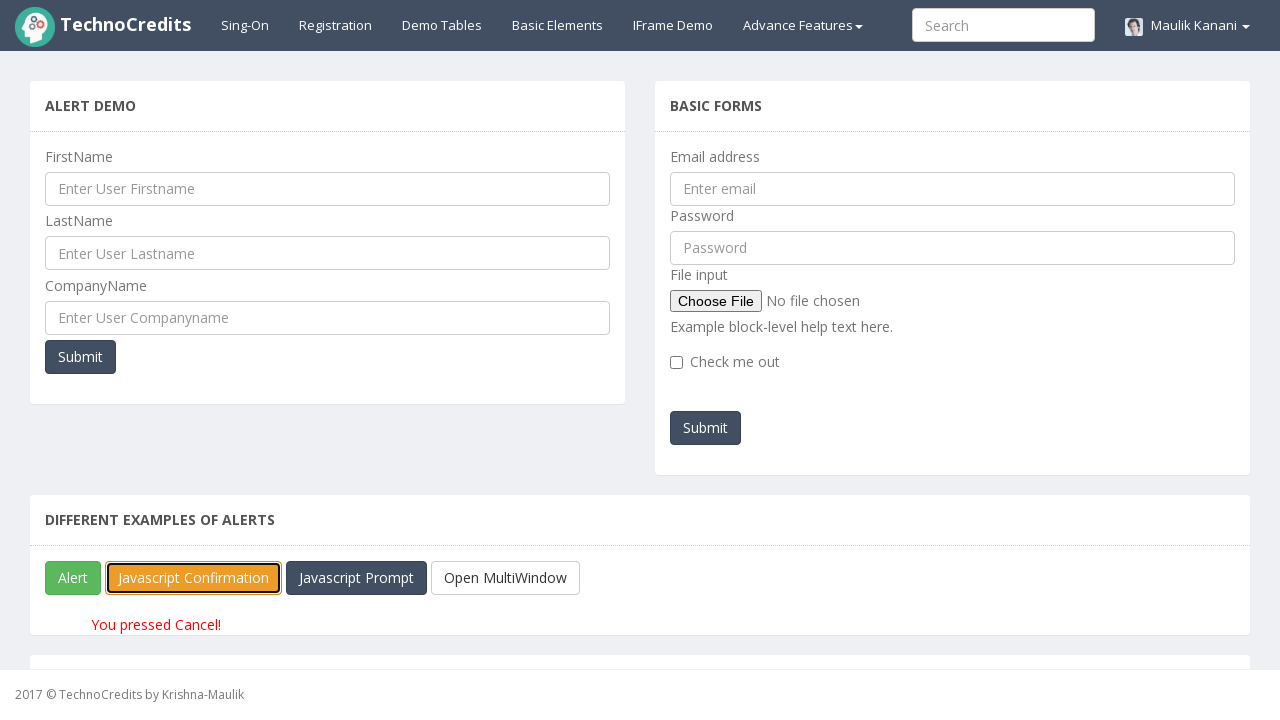

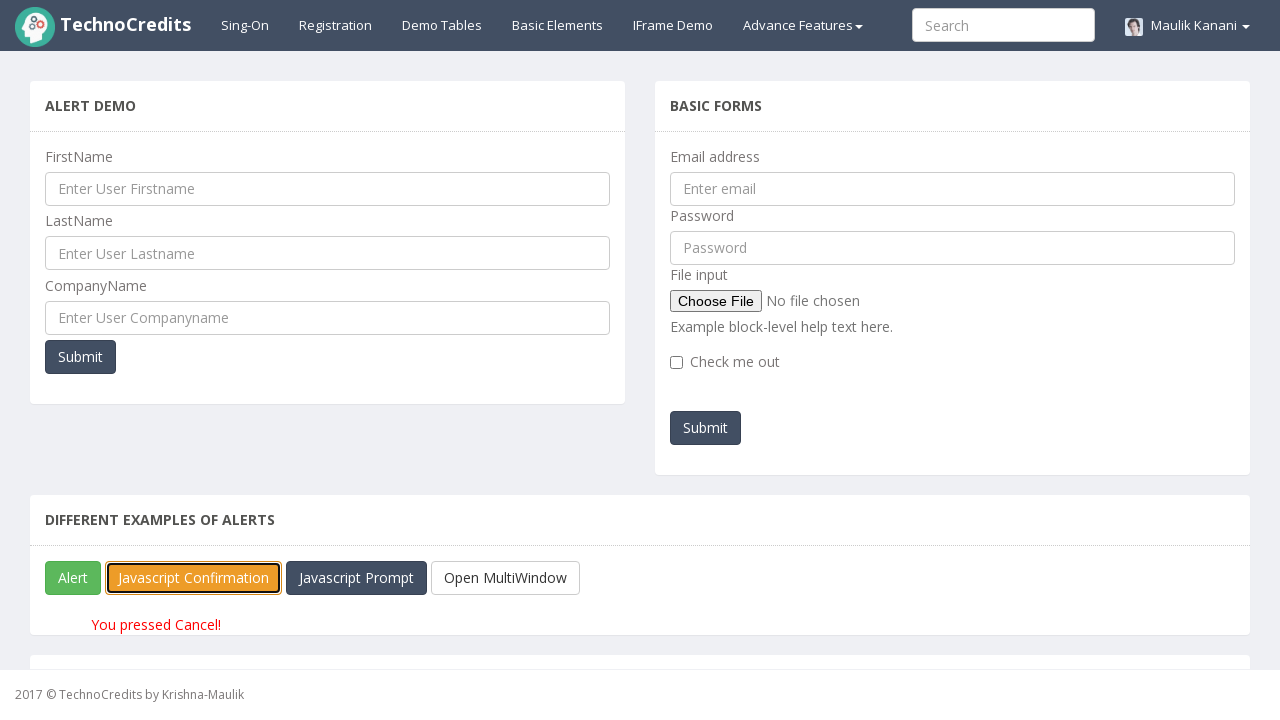